Tests browser window and tab handling by opening new tabs/windows, switching between them, verifying content, and closing them

Starting URL: https://demoqa.com/browser-windows

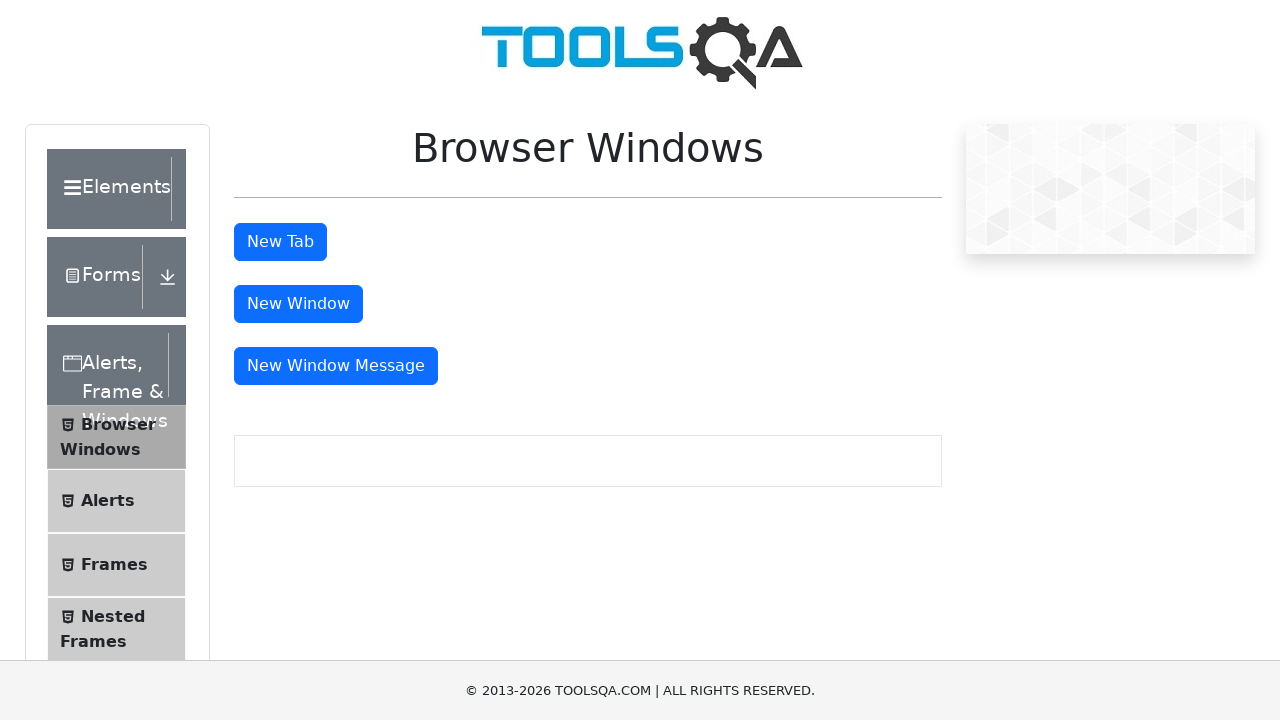

Stored main page handle for reference
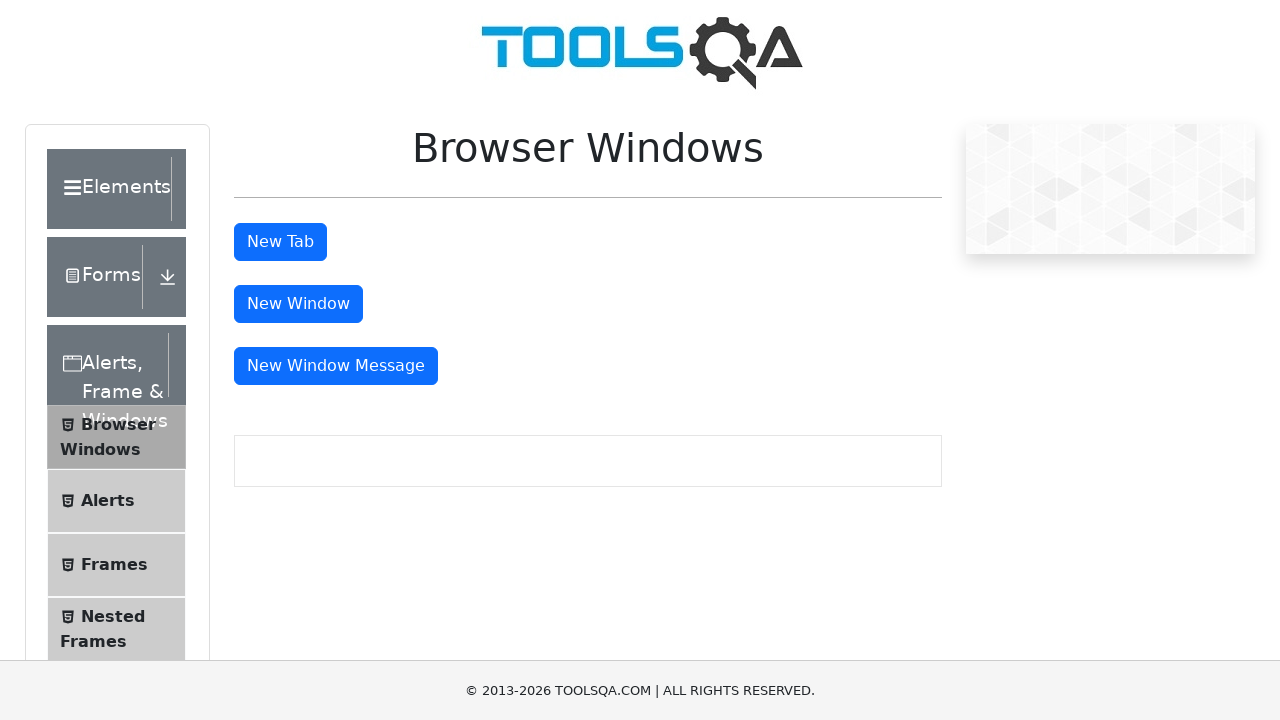

Clicked 'New Tab' button to open first tab at (280, 242) on xpath=//button[text()='New Tab']
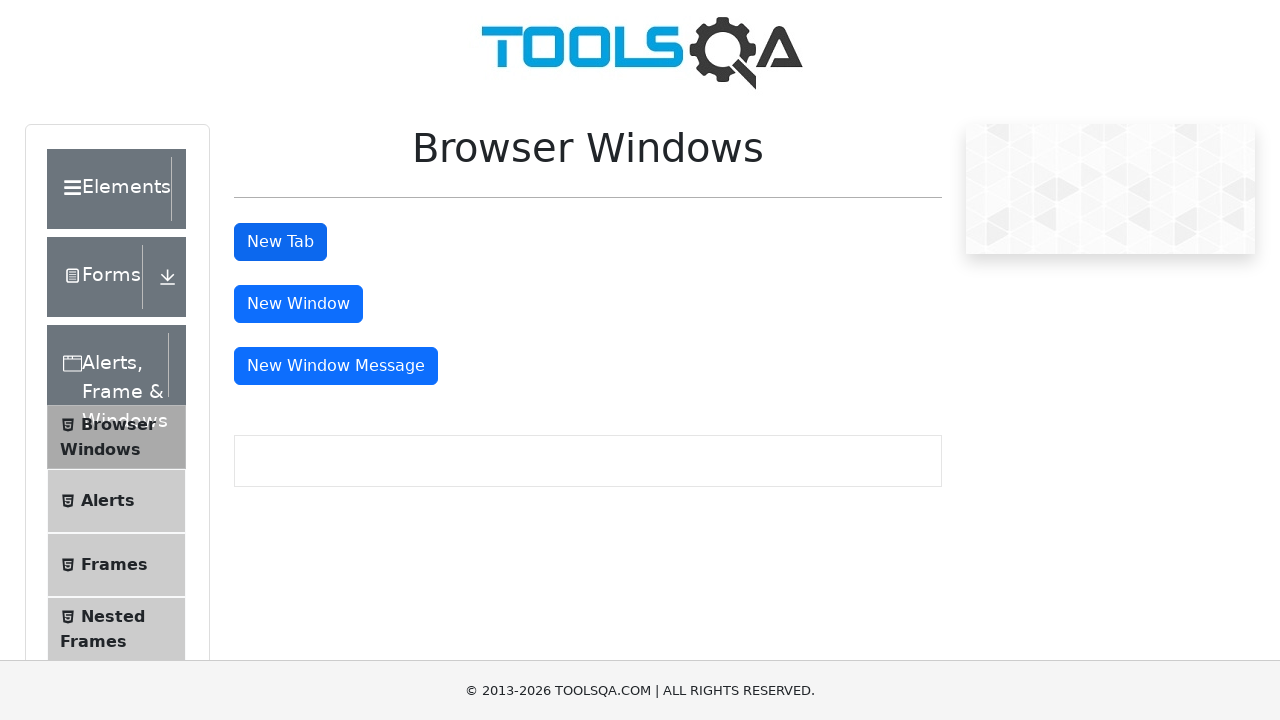

Waited 1000ms for new tab to open
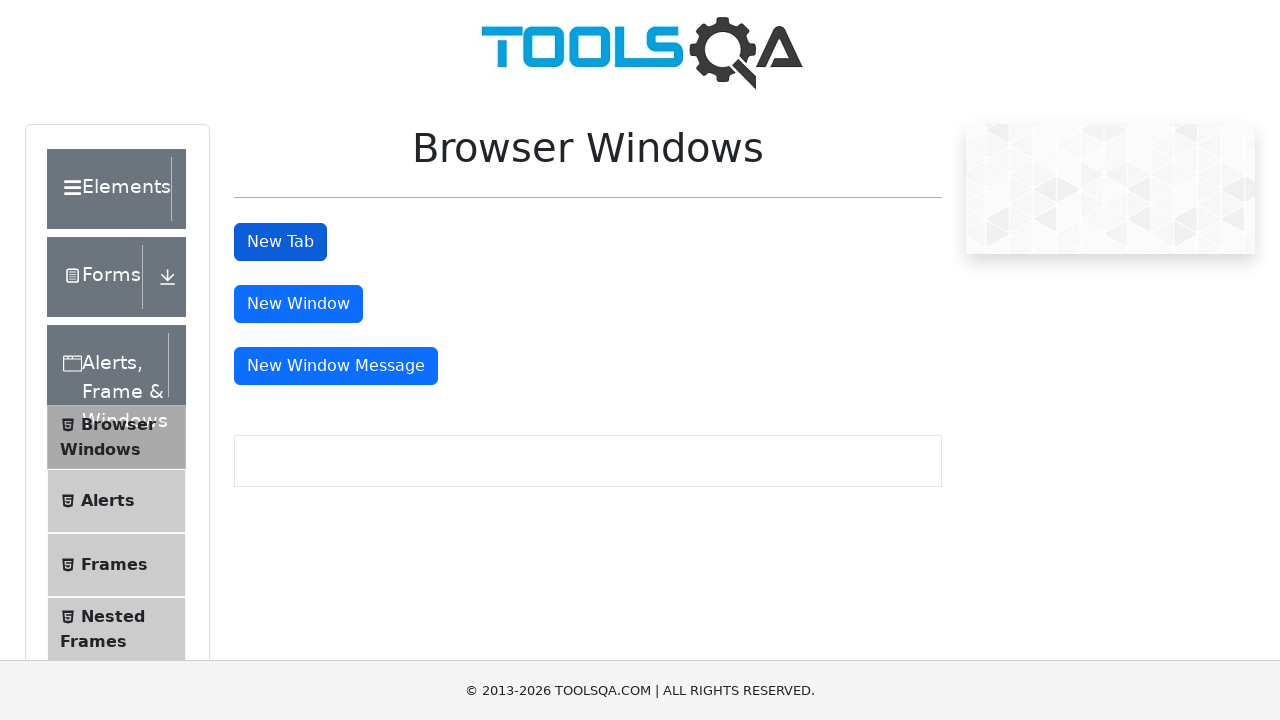

Retrieved reference to the newly opened tab
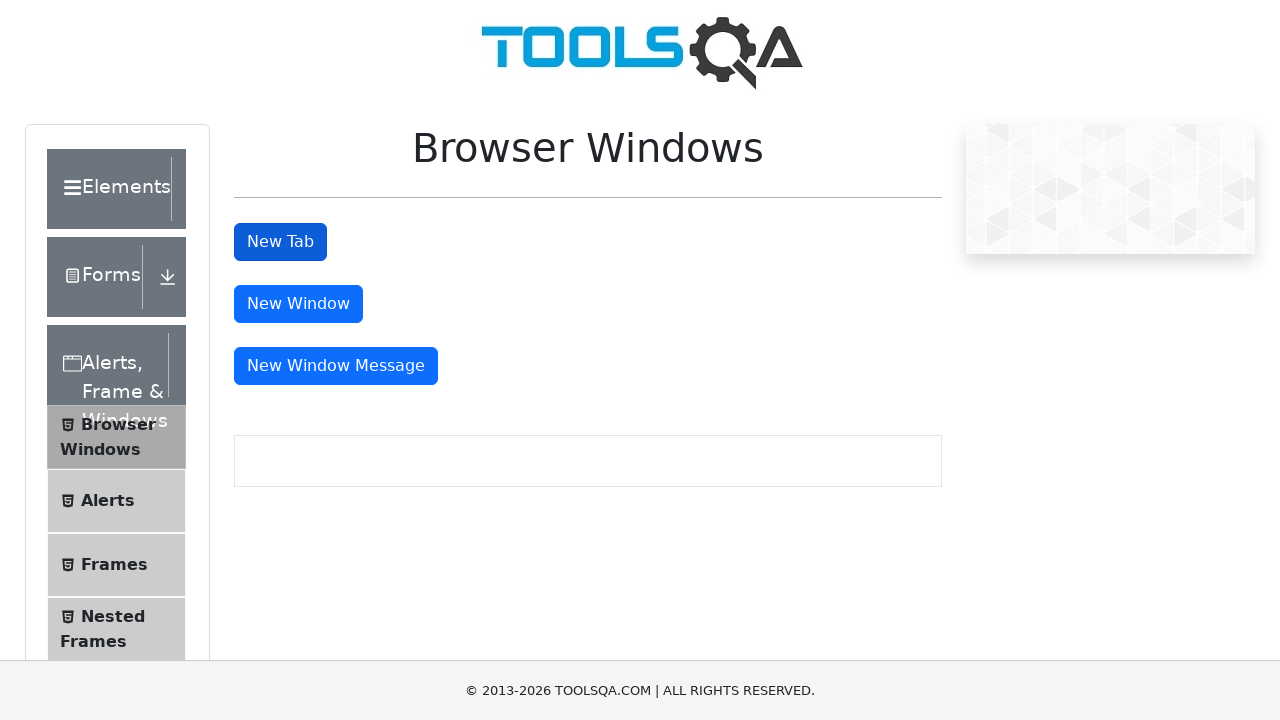

Brought new tab to front
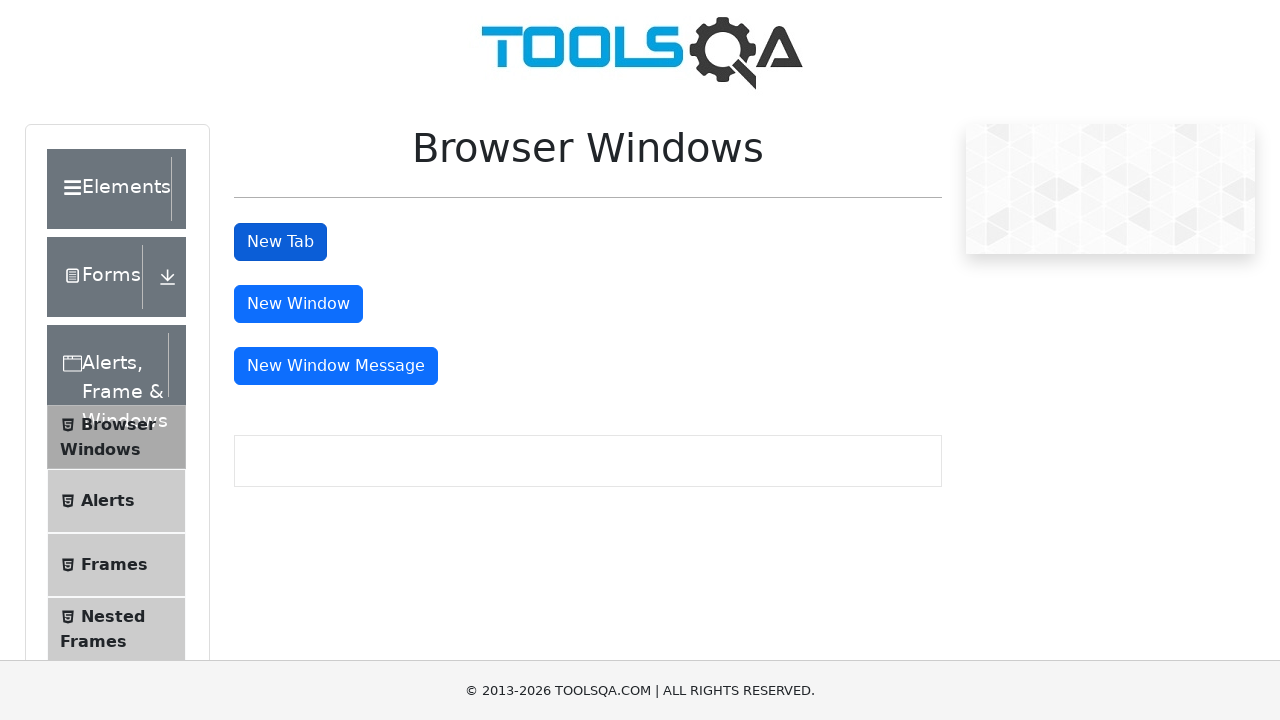

Verified 'This is a sample page' heading loaded in new tab
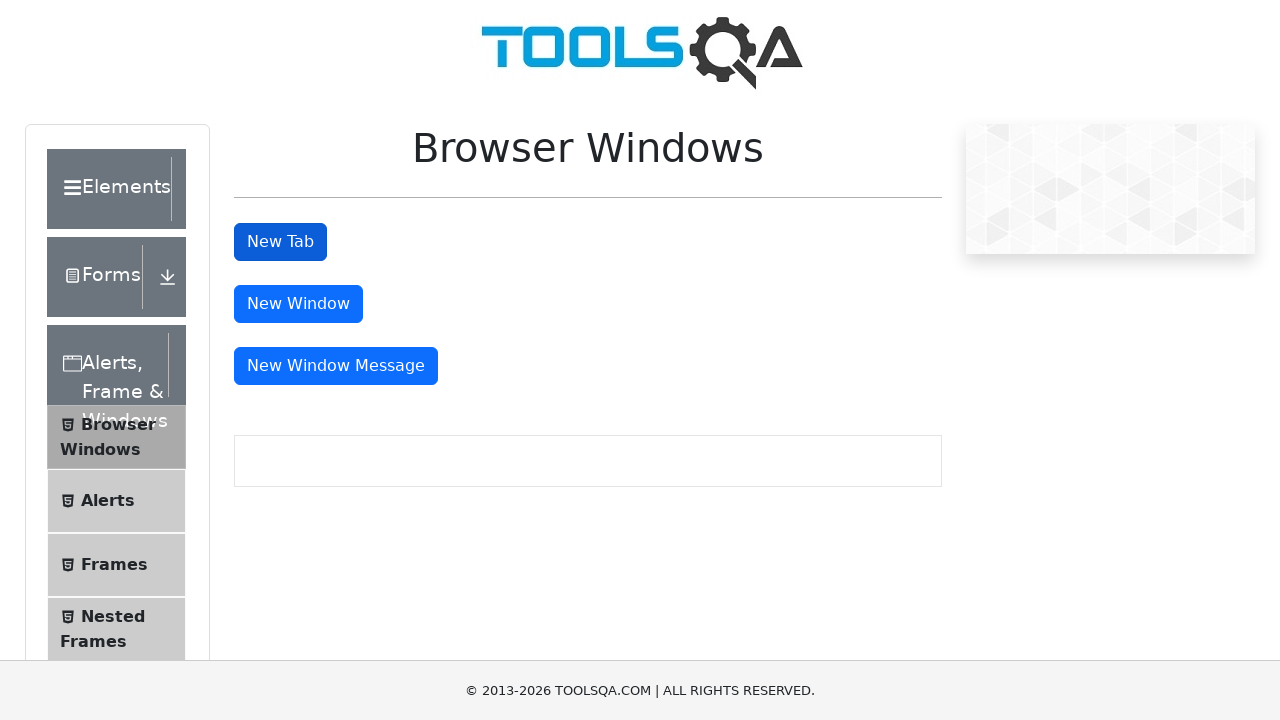

Closed the new tab
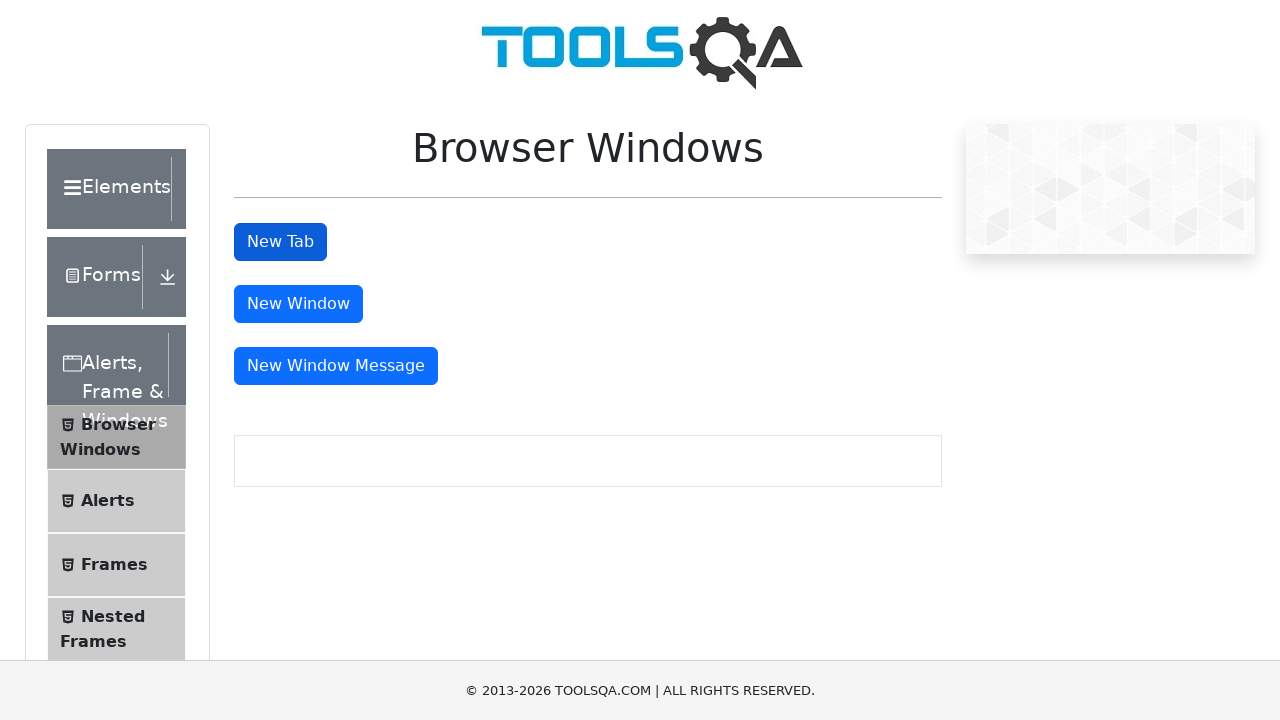

Switched back to main page
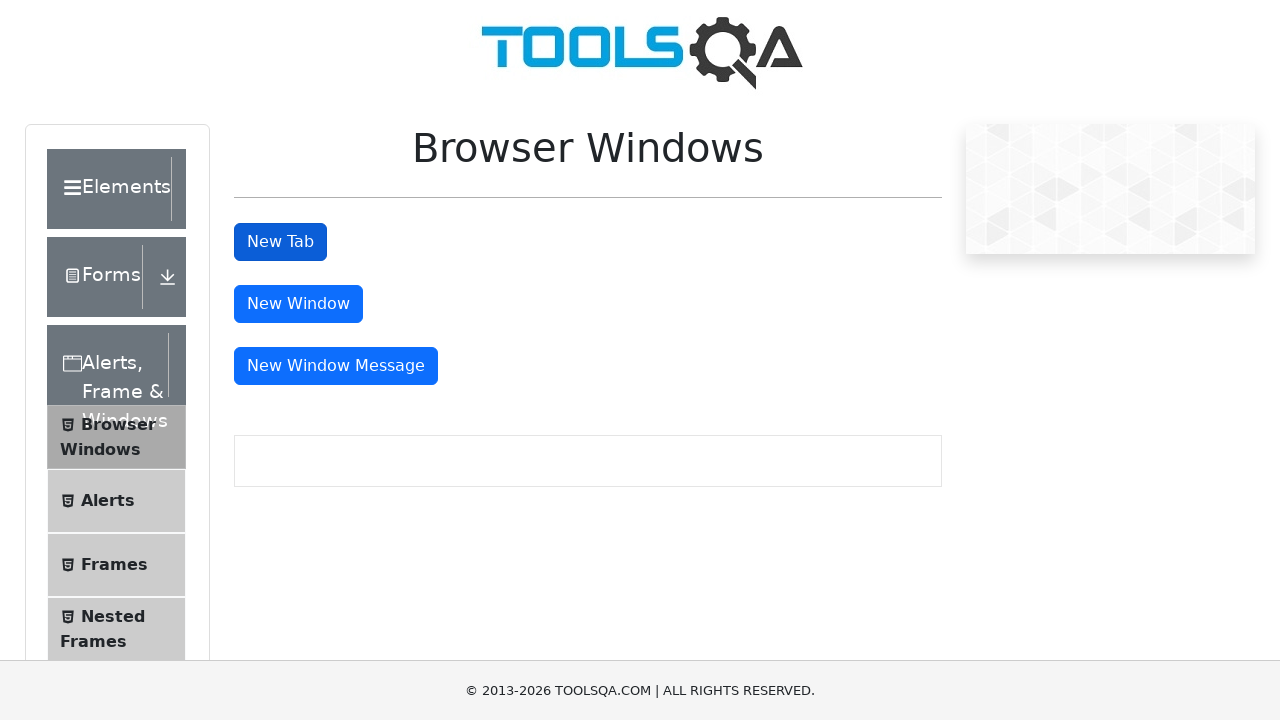

Clicked 'New Window' button to open a new window at (298, 304) on xpath=//button[@id='windowButton']
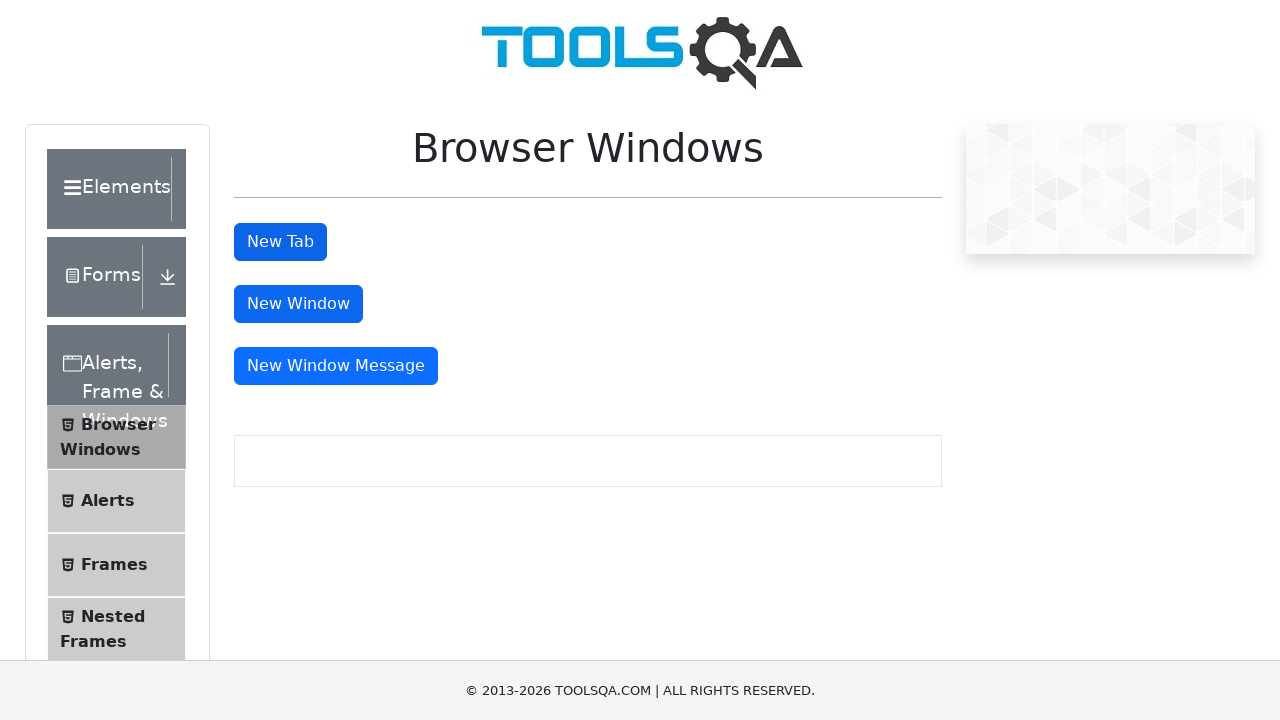

Waited 1000ms for new window to open
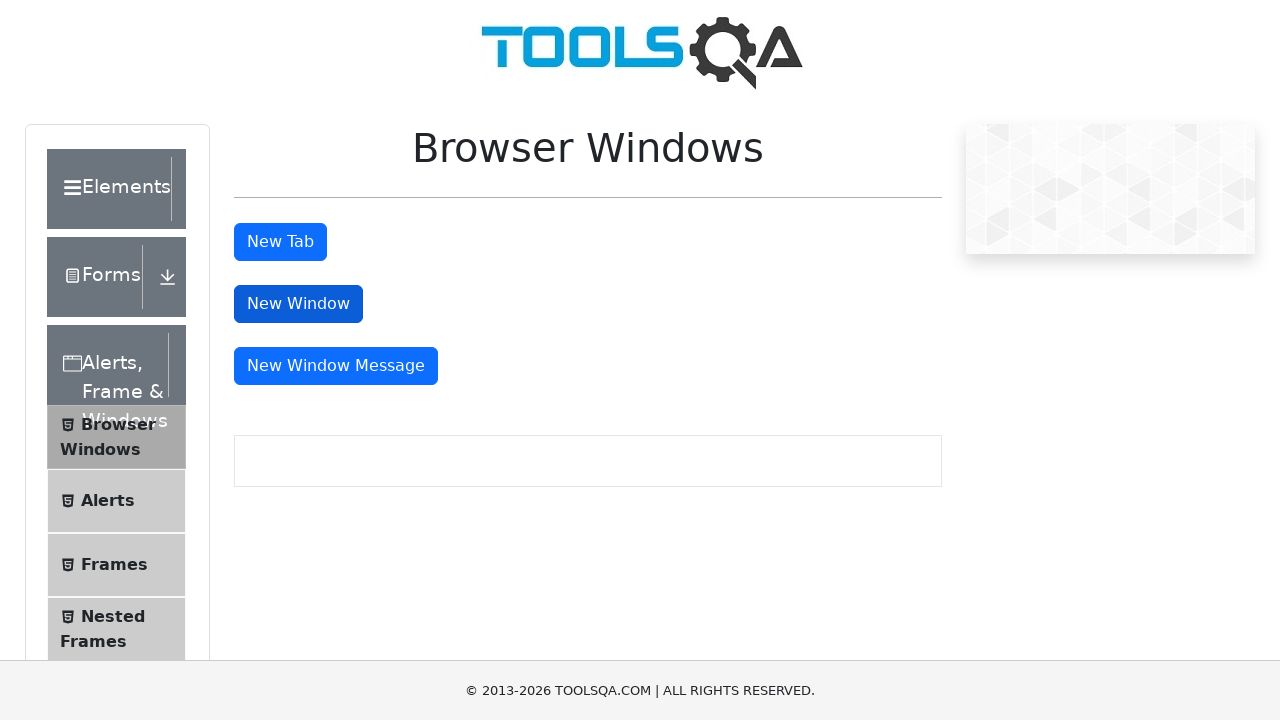

Retrieved reference to the newly opened window
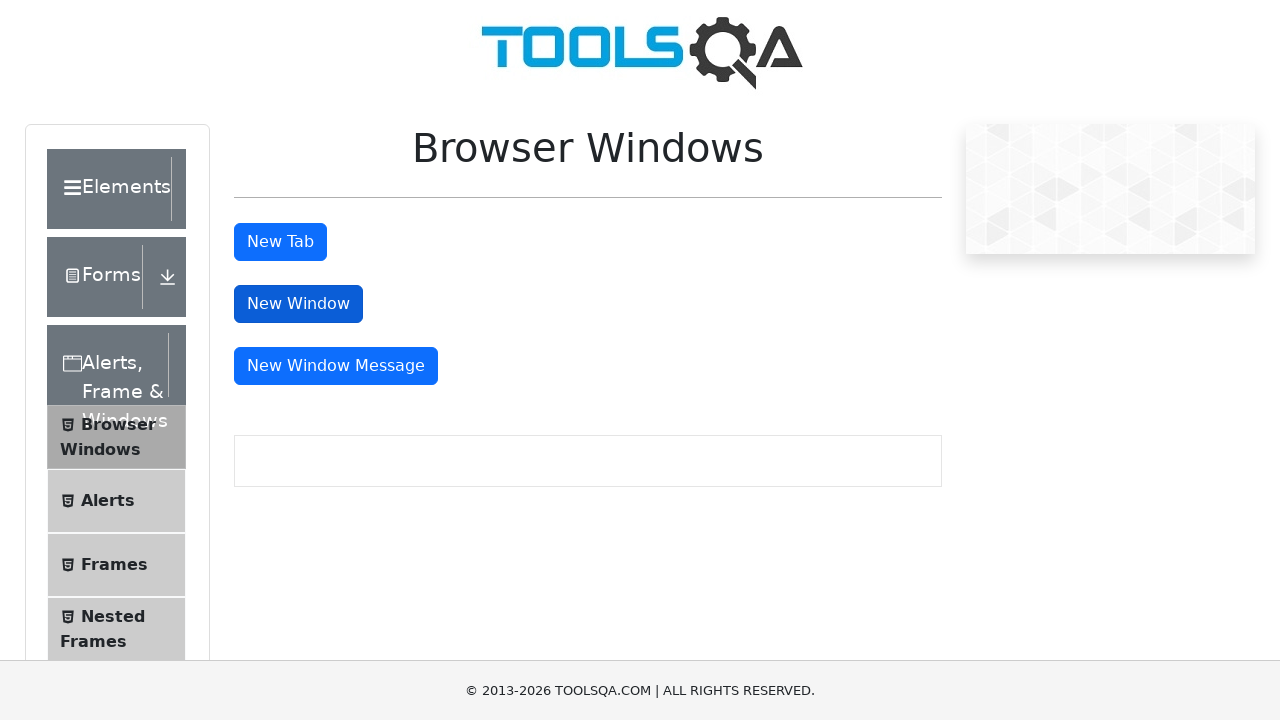

Brought new window to front
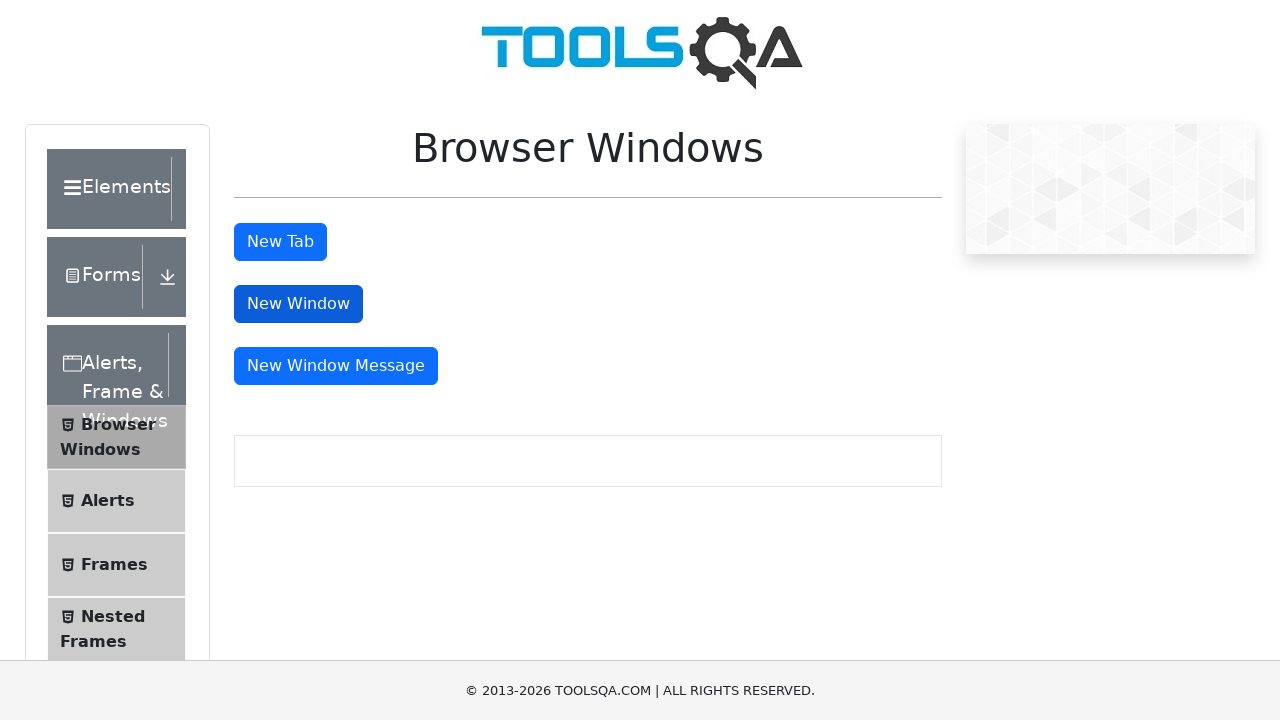

Verified 'This is a sample page' heading loaded in new window
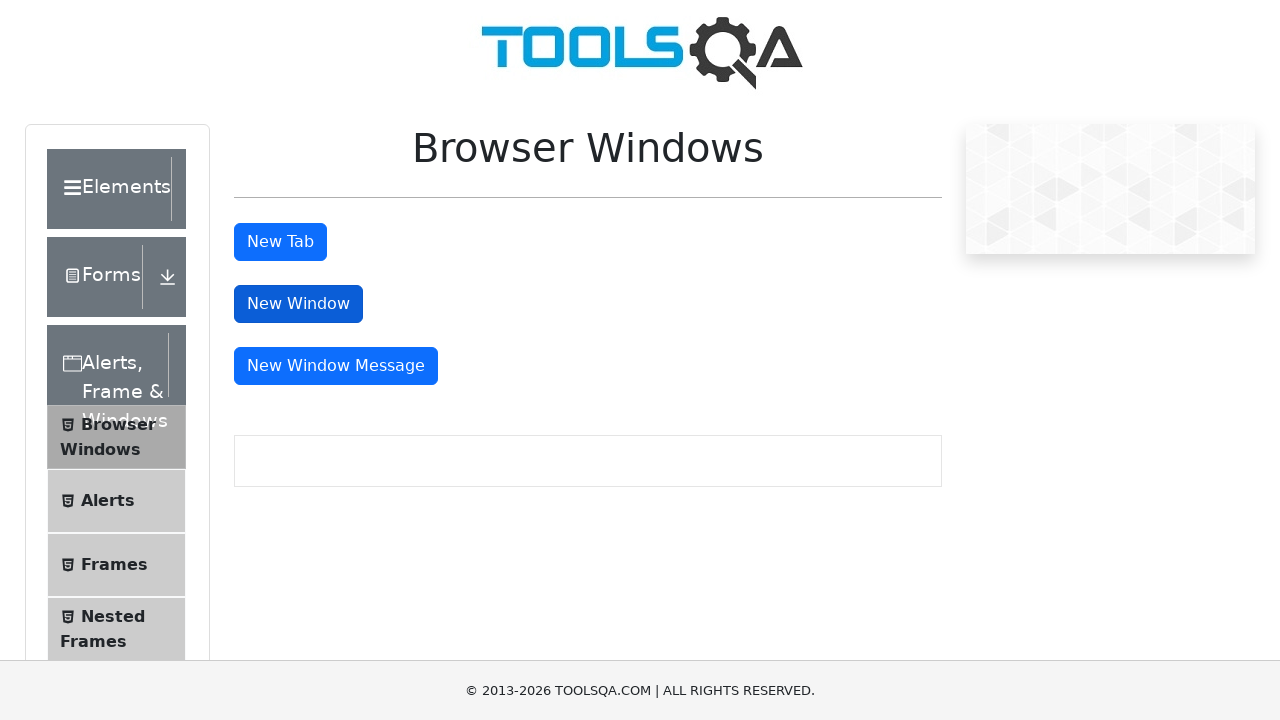

Closed the new window
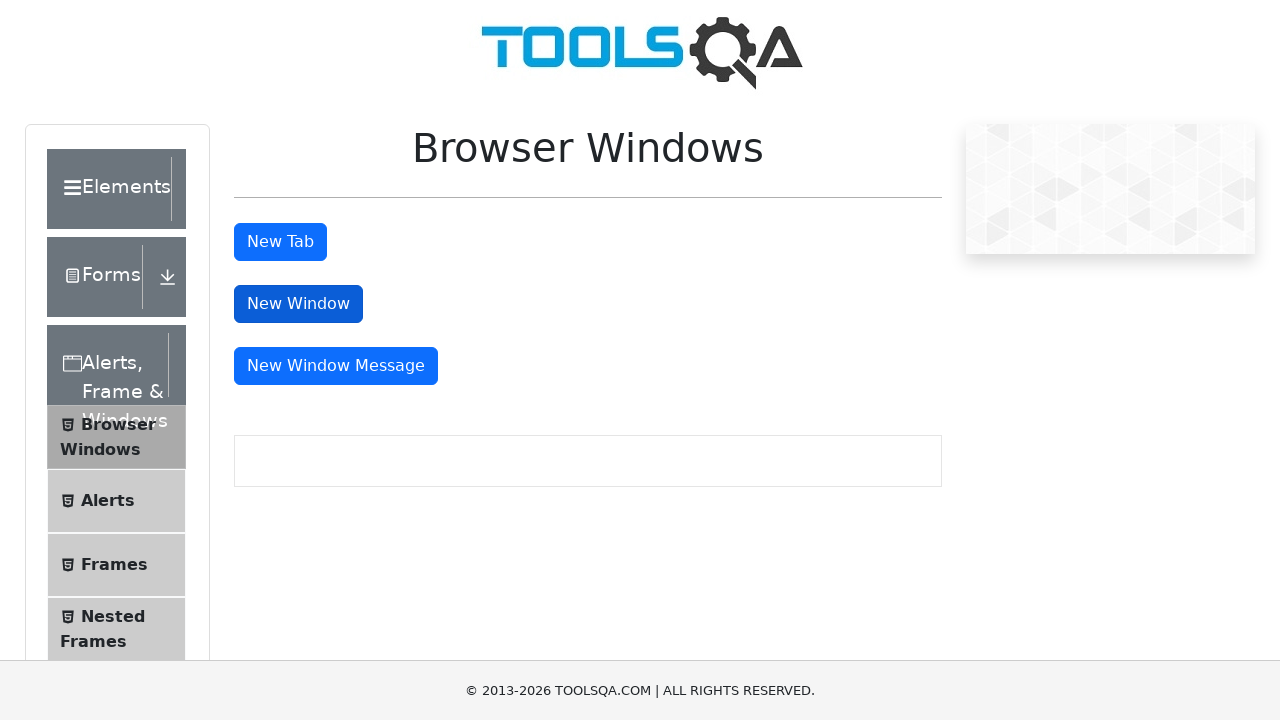

Switched back to main page
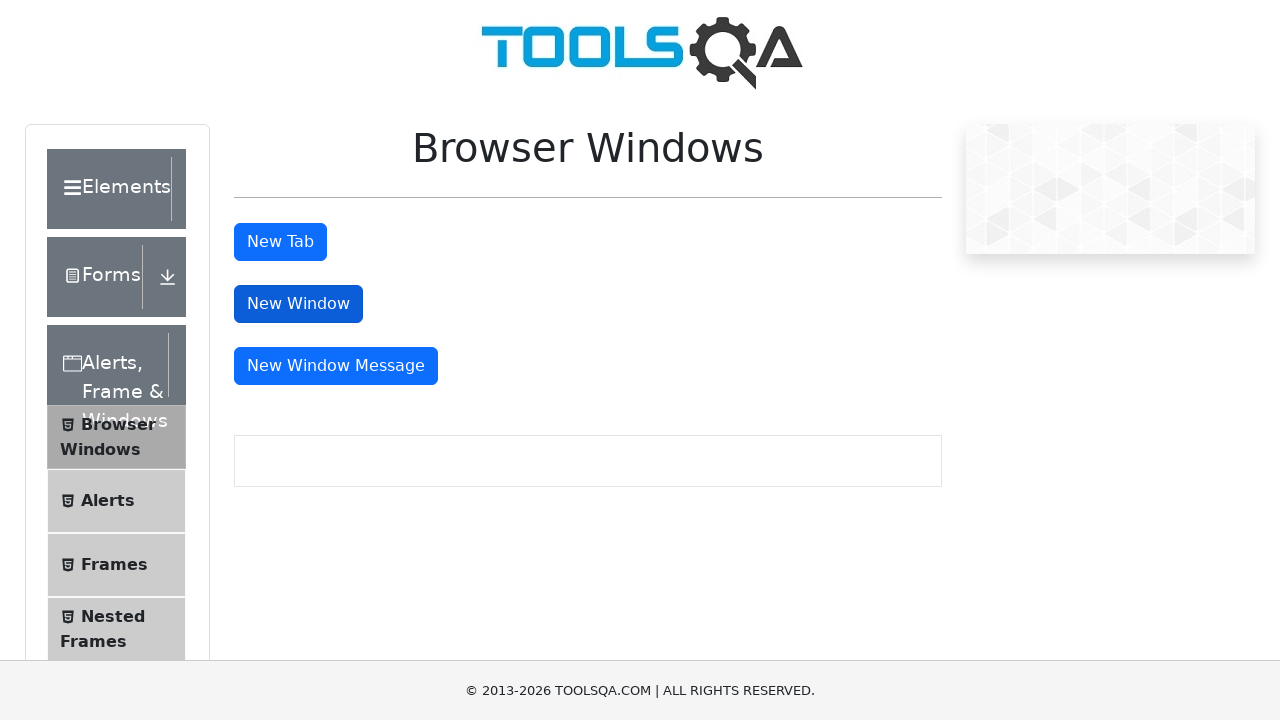

Clicked 'New Window Message' button at (336, 366) on xpath=//button[@id='messageWindowButton']
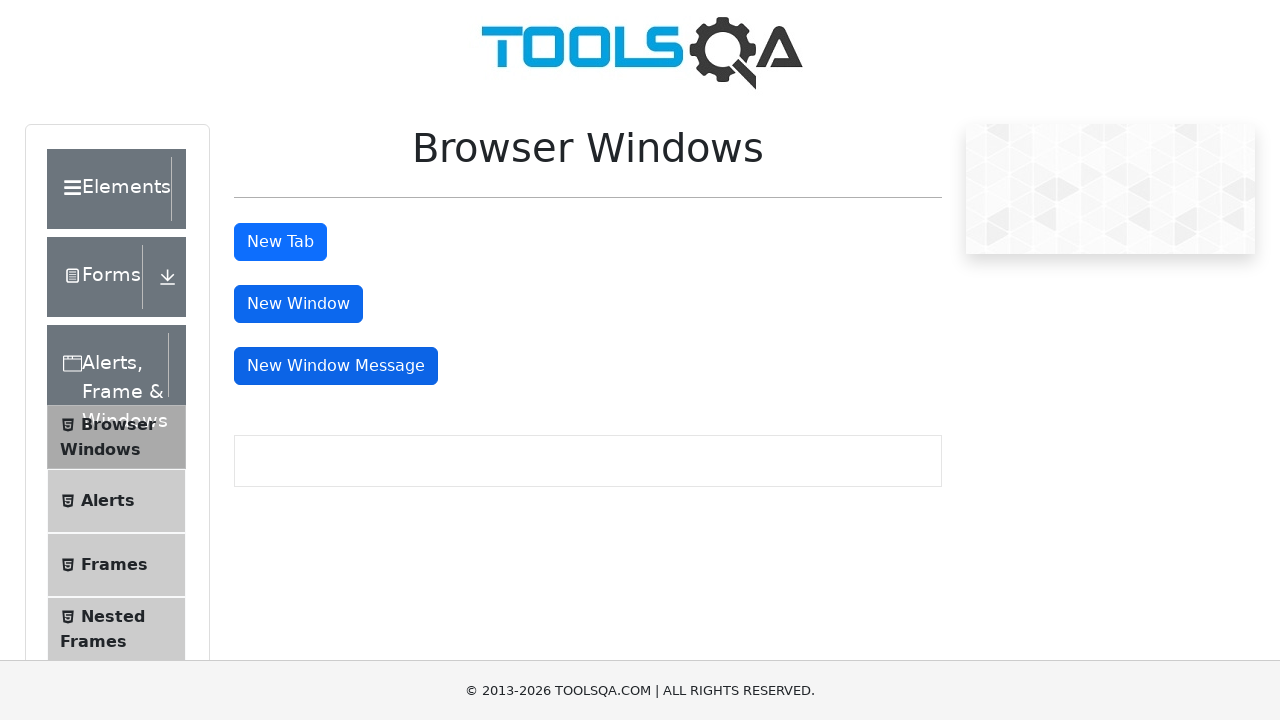

Waited 1000ms for message window to open
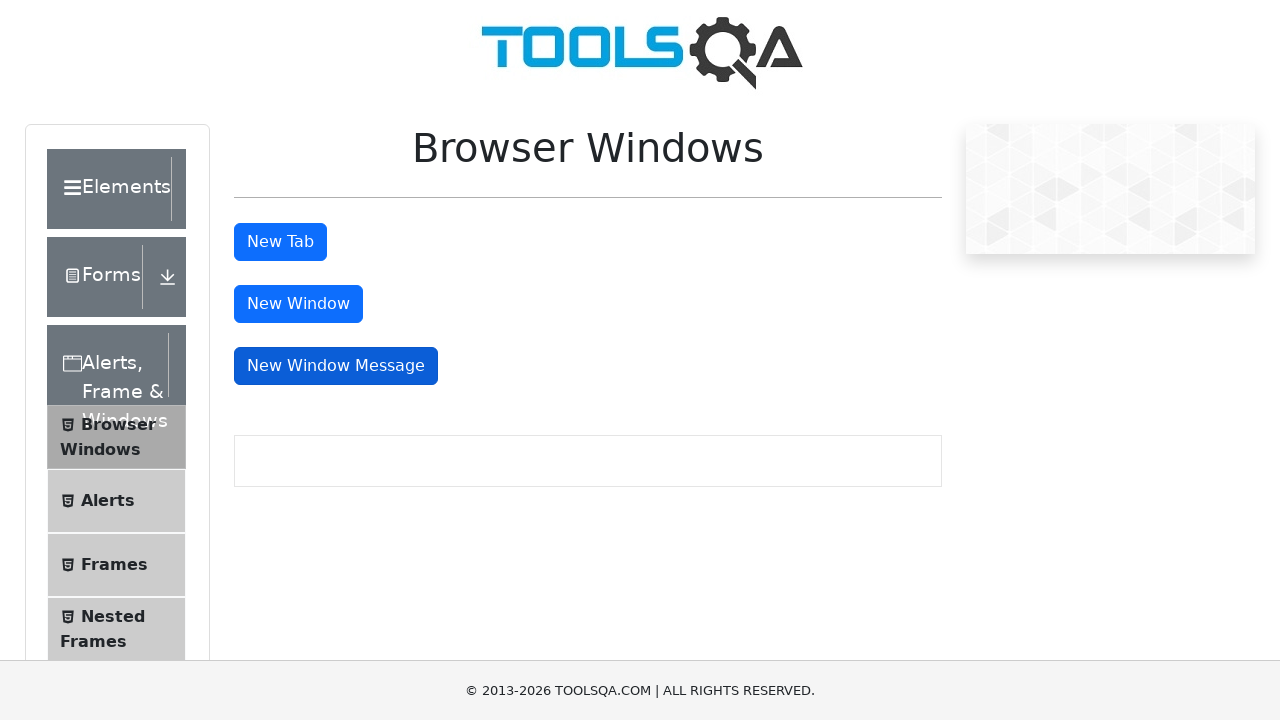

Retrieved reference to the newly opened message window
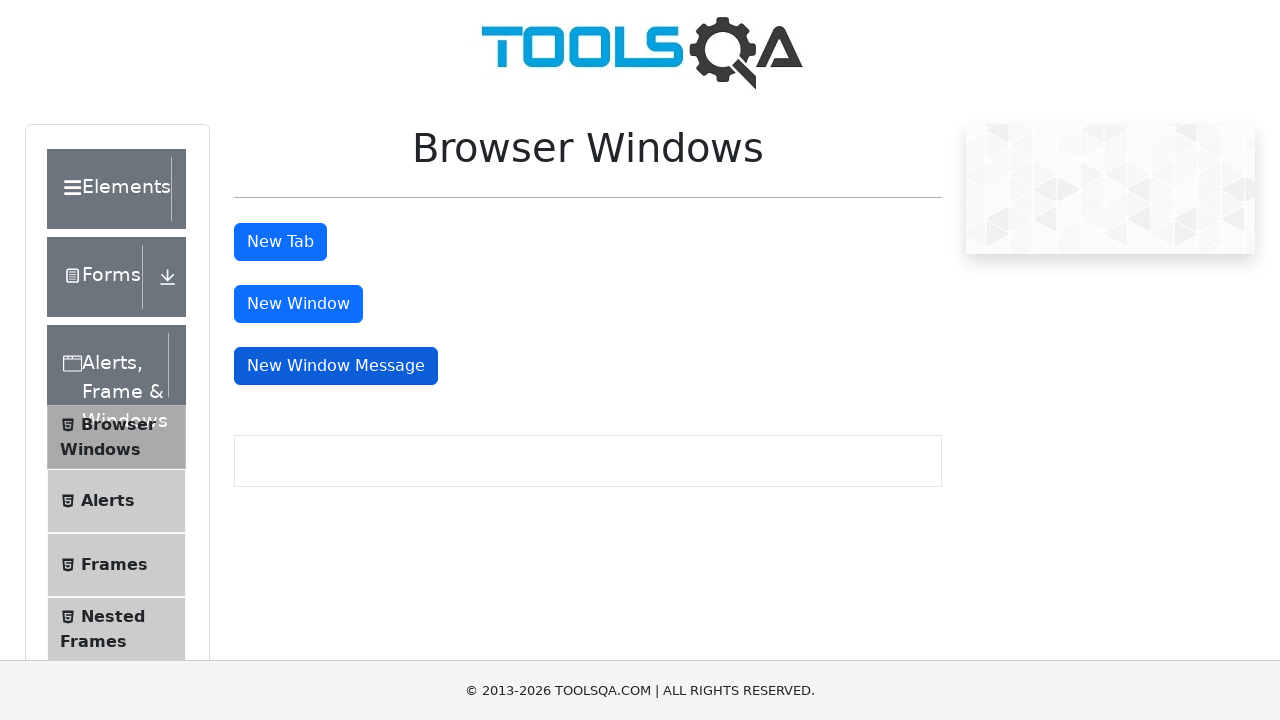

Brought message window to front
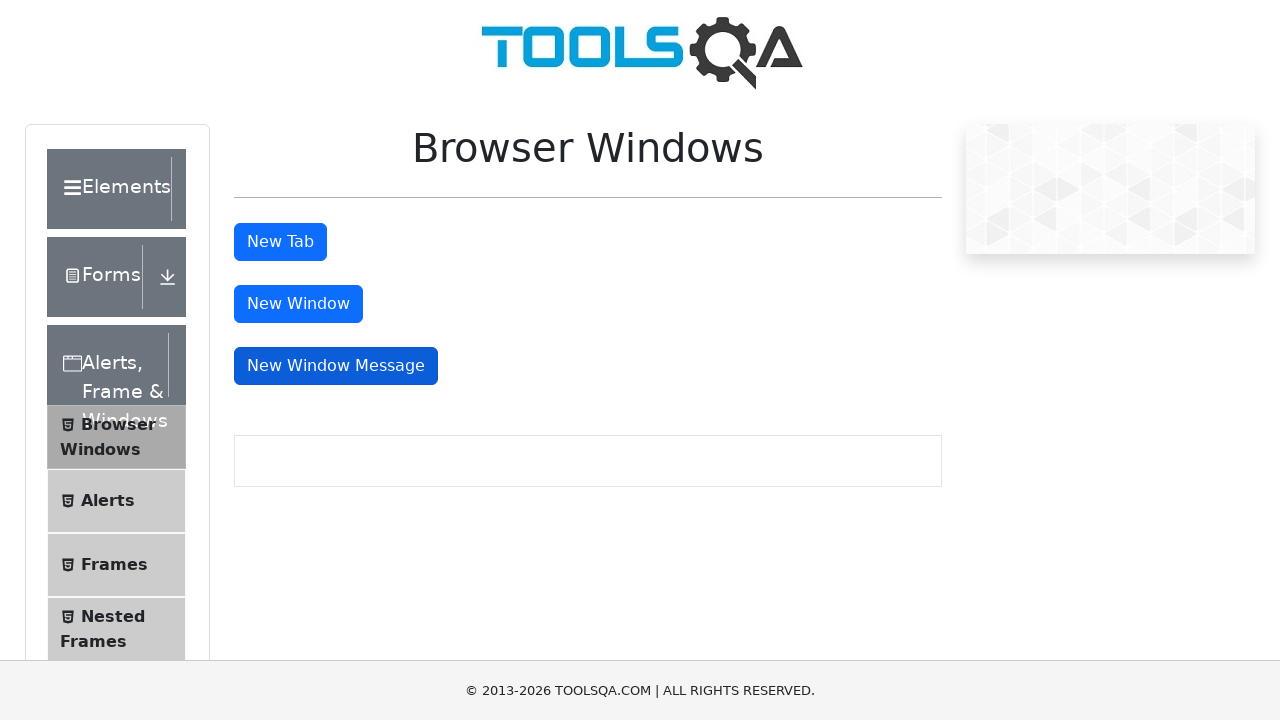

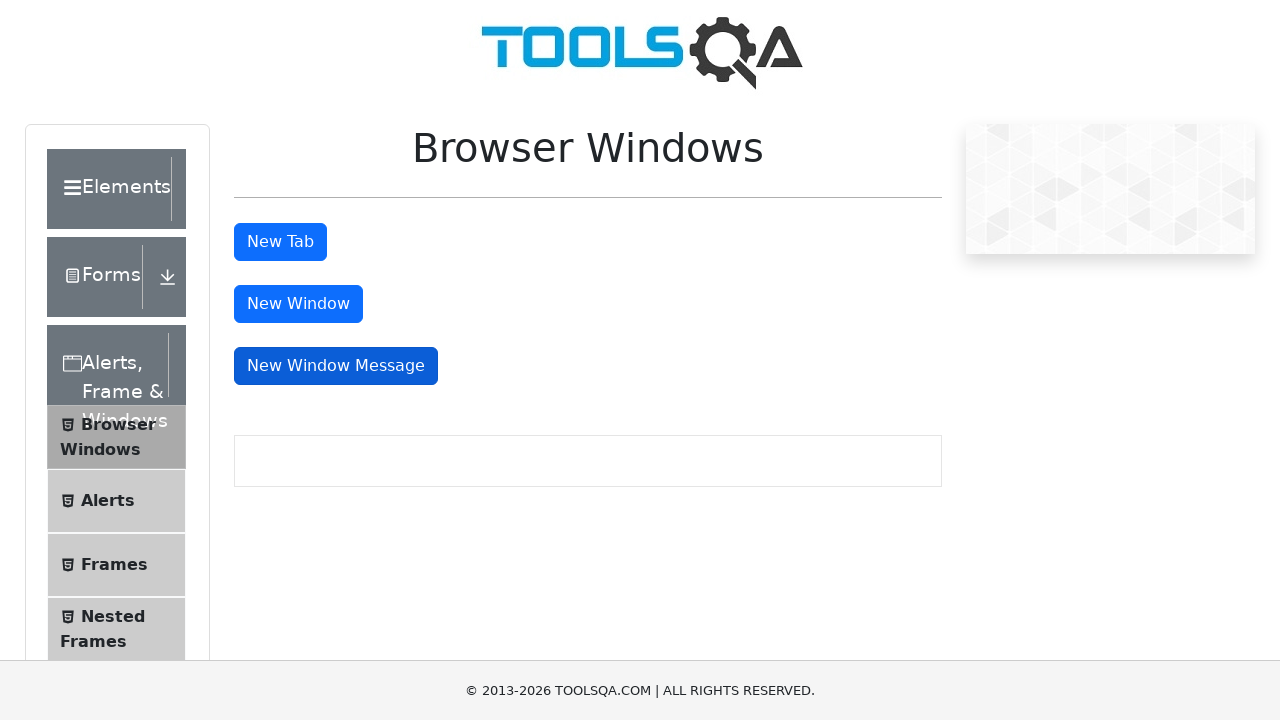